Tests product search functionality on GreenCart by searching for a product on the landing page, navigating to the Top Deals page in a new window, and verifying the product name matches between both pages.

Starting URL: https://rahulshettyacademy.com/seleniumPractise/#/

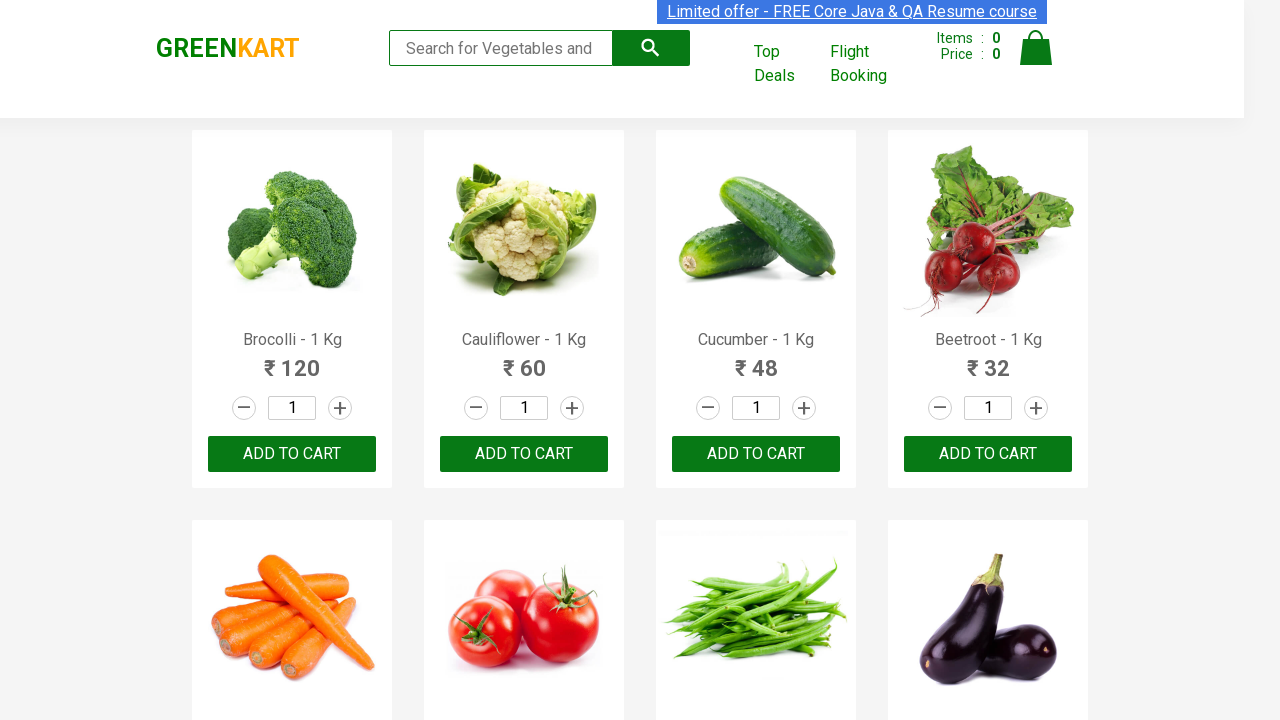

Filled search field with 'Tom' on landing page on input[type='search']
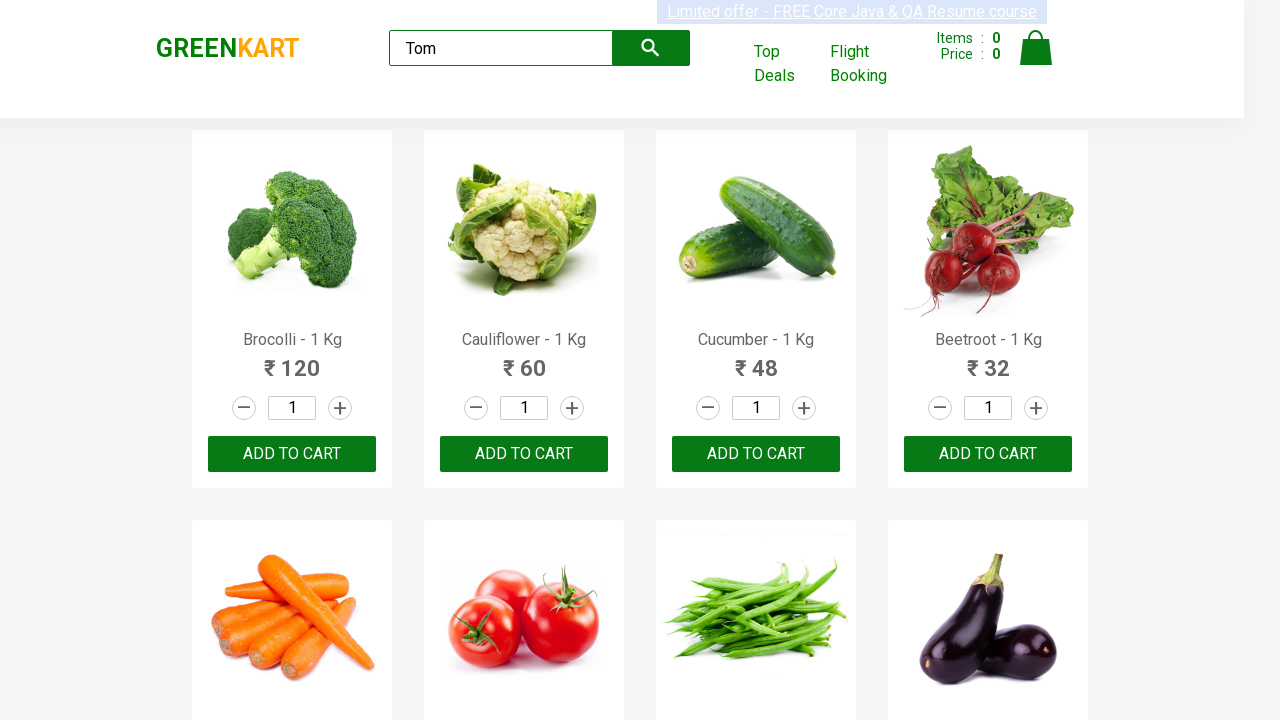

Search results loaded with product names visible
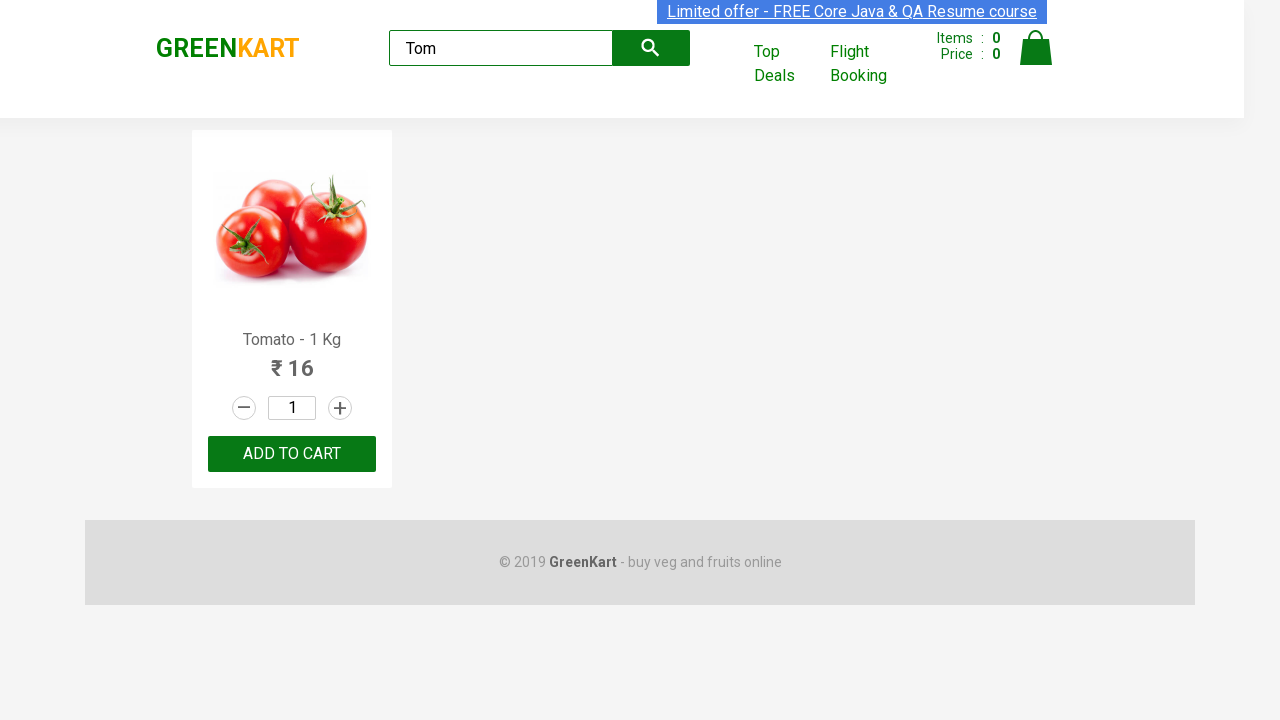

Extracted product name from landing page: 'Tomato'
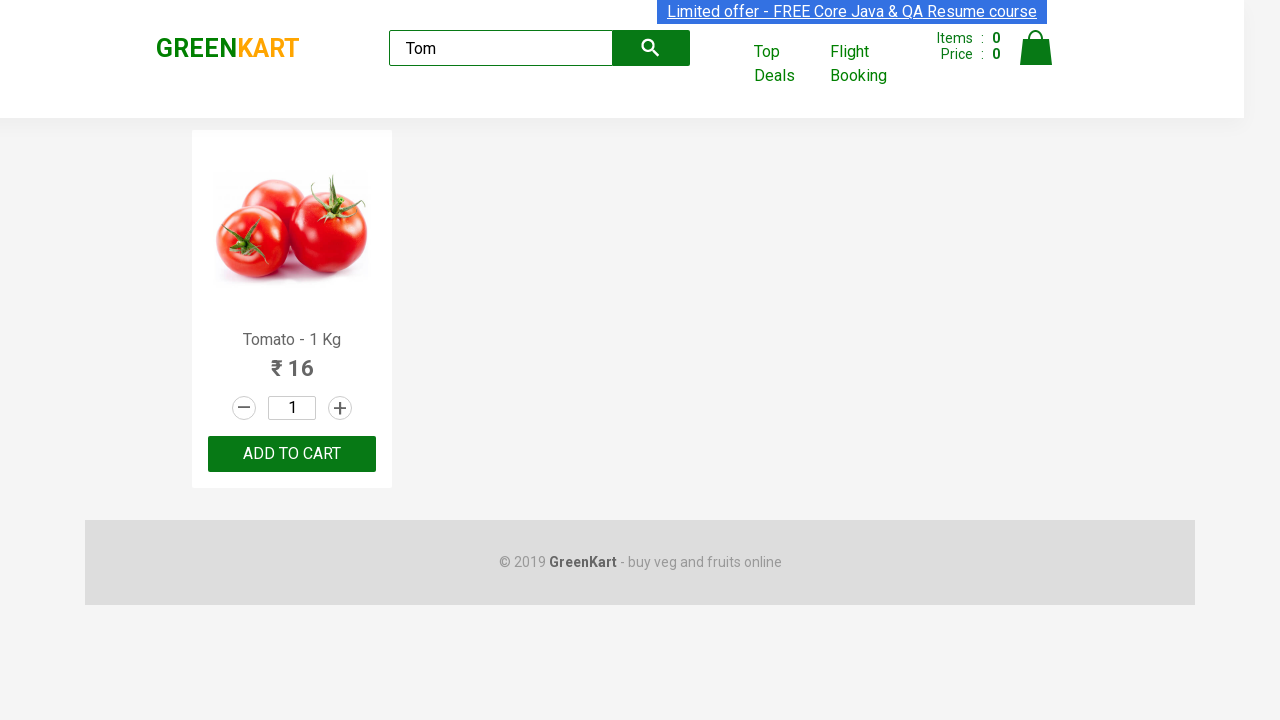

Clicked on 'Top Deals' link to open new window at (787, 64) on text=Top Deals
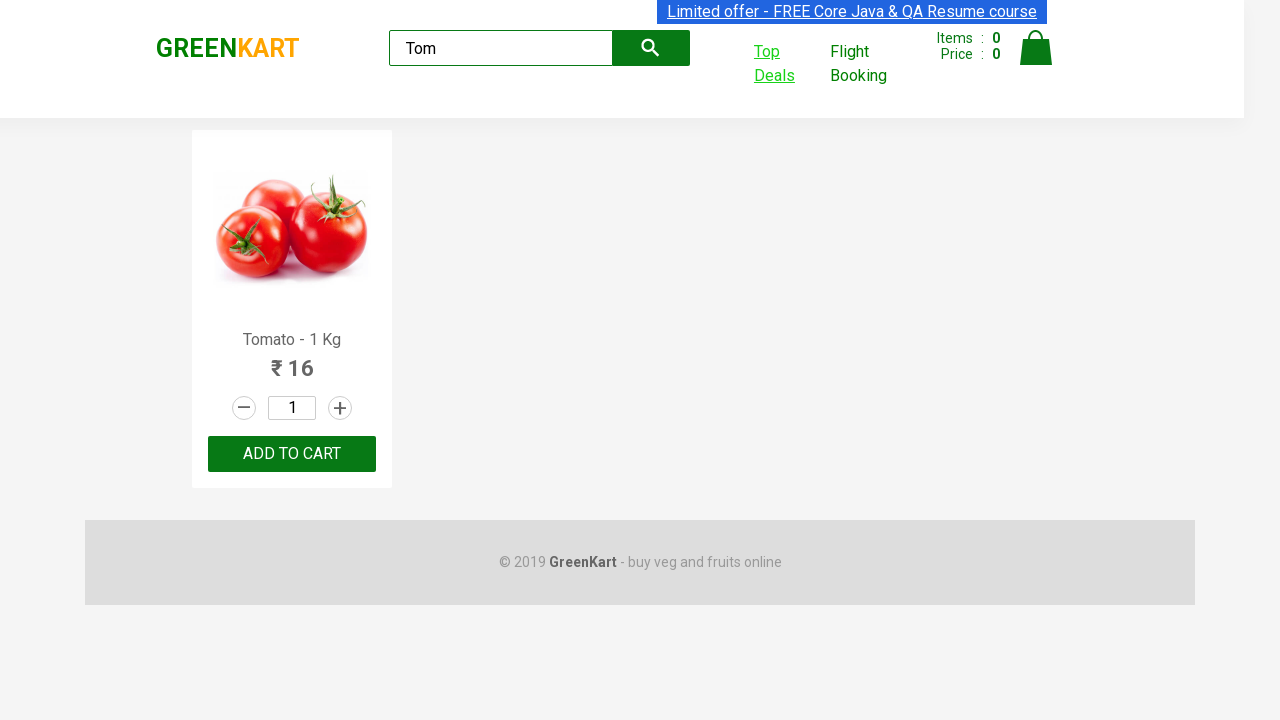

Switched to new Top Deals page and waited for load
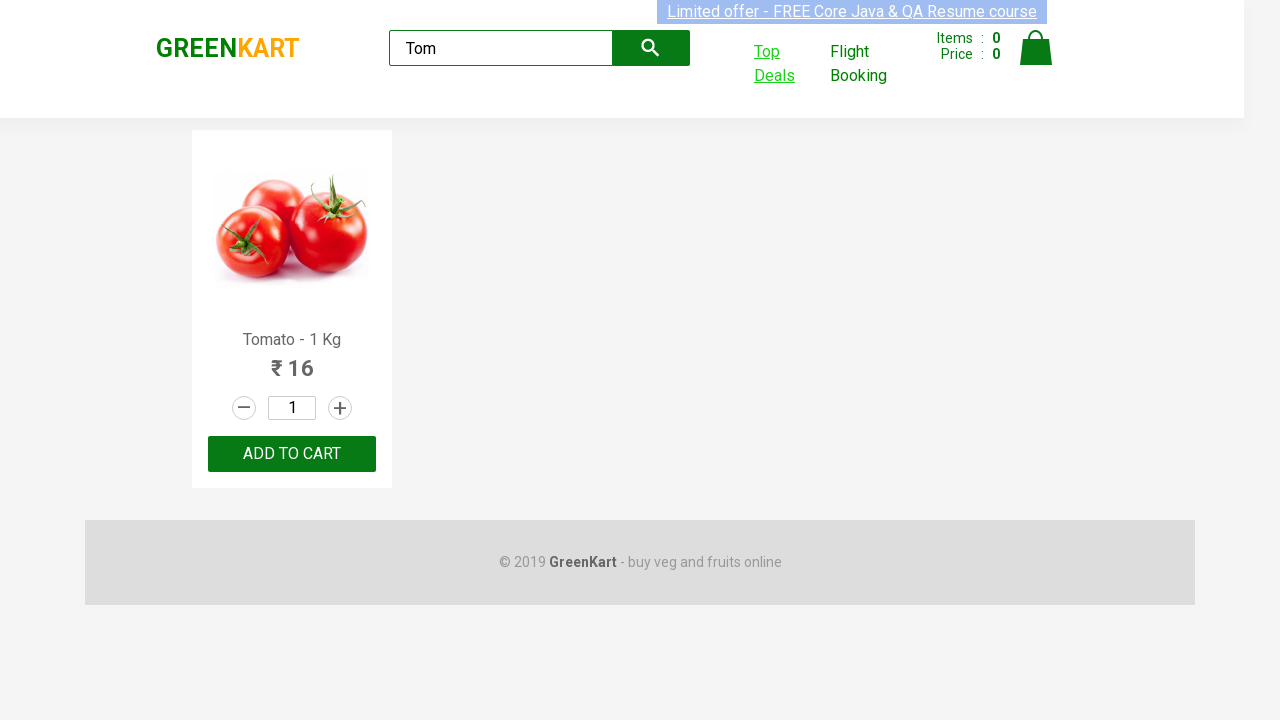

Filled search field with 'Tom' on Top Deals page on #search-field
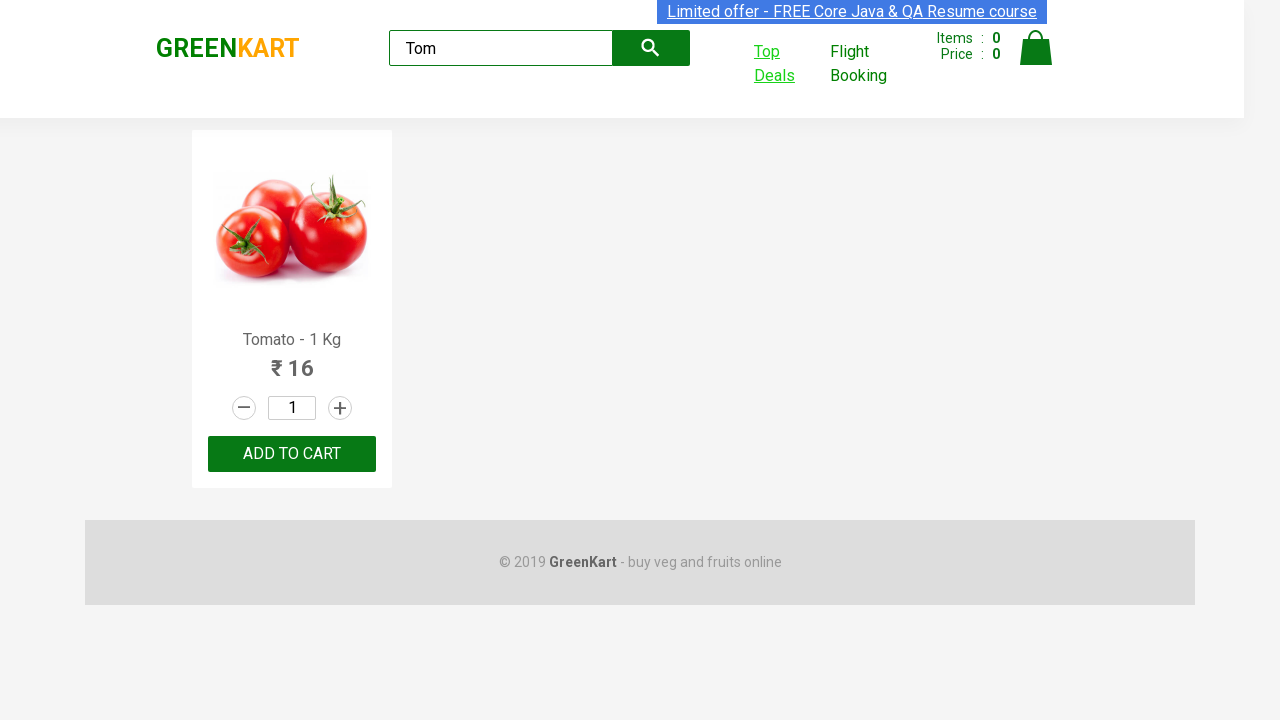

Search results loaded in Top Deals table
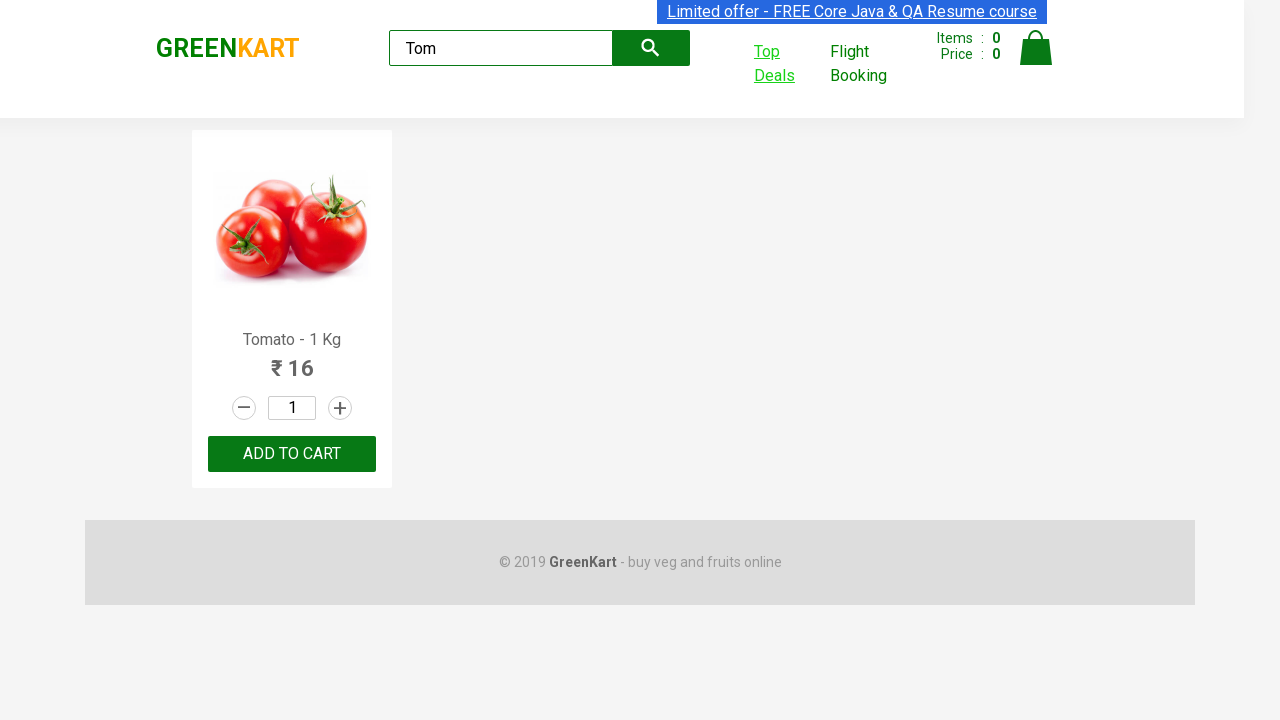

Extracted product name from Top Deals page: 'Tomato'
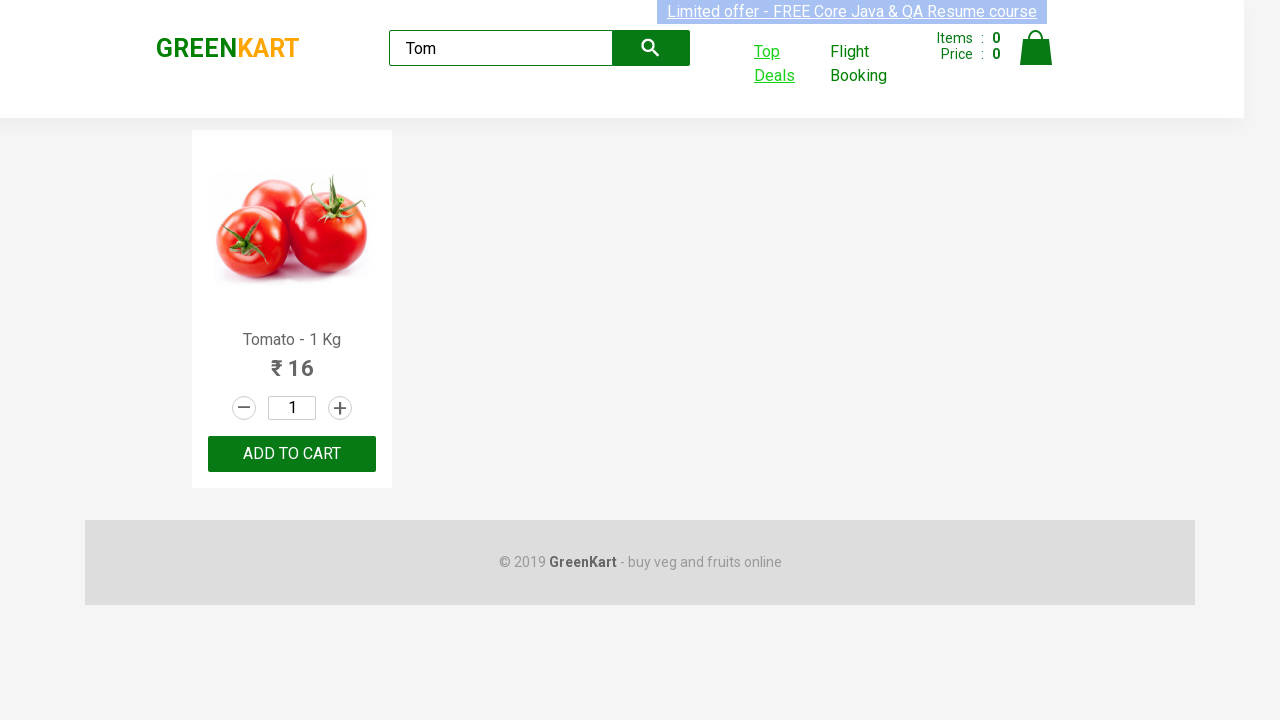

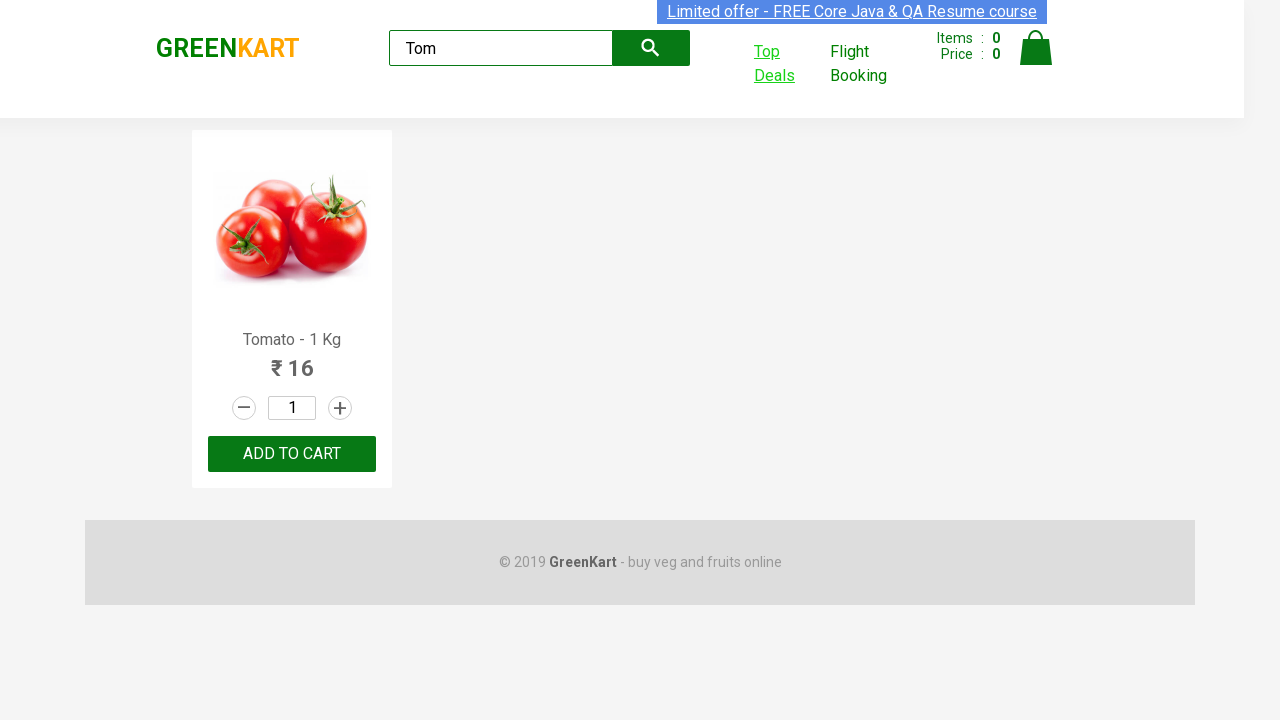